Navigates to BK menu page, collects all internal links, and visits each food category page to verify they load properly

Starting URL: https://www.bk.com/menu

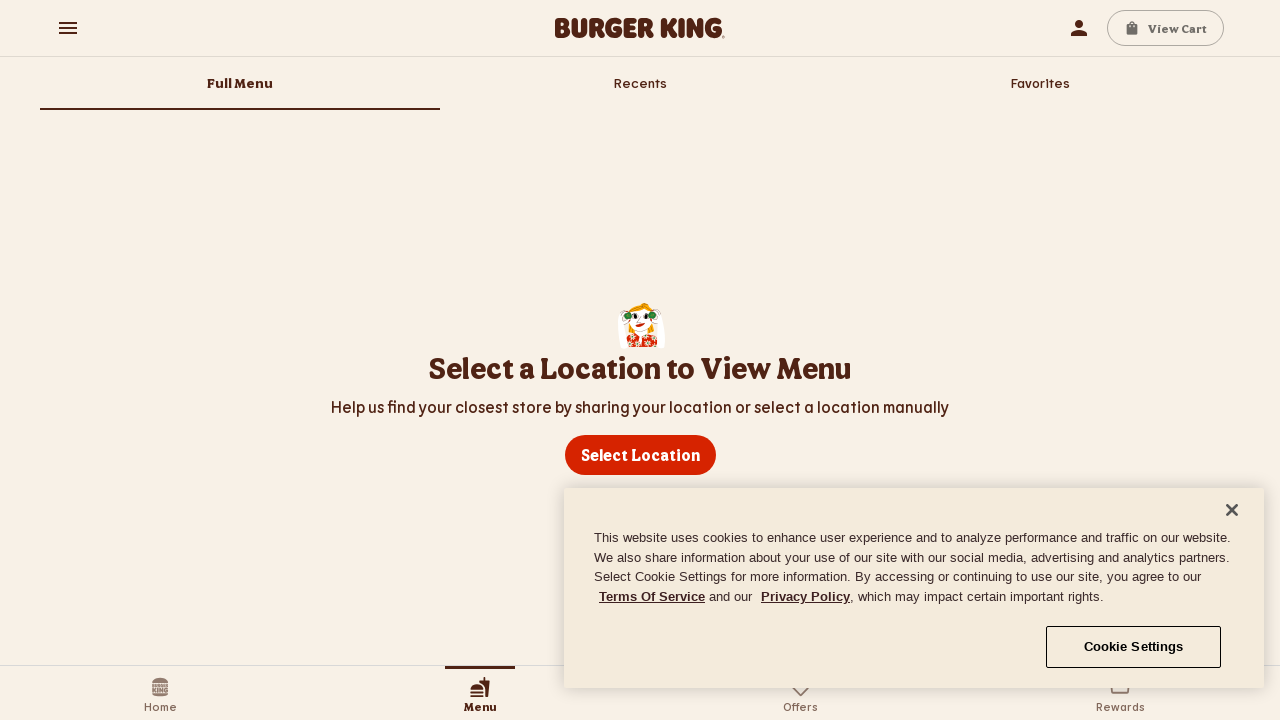

Waited for menu page links to load
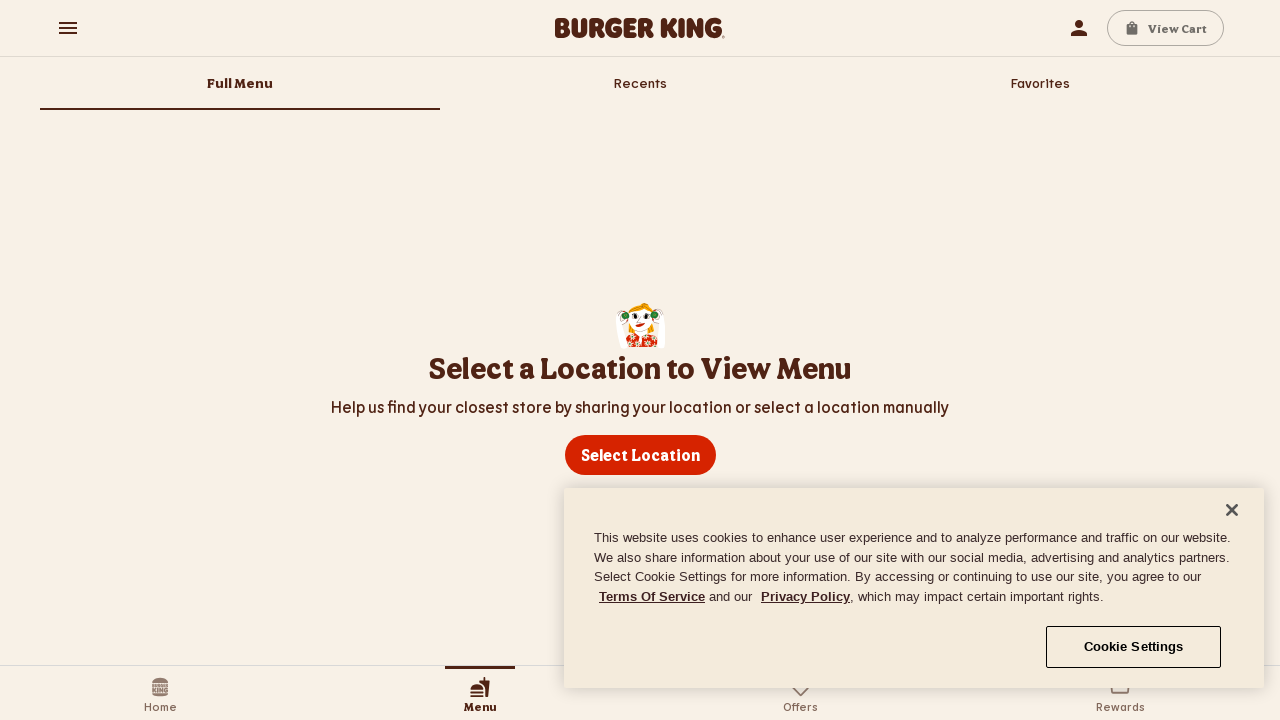

Retrieved all food category links from menu page
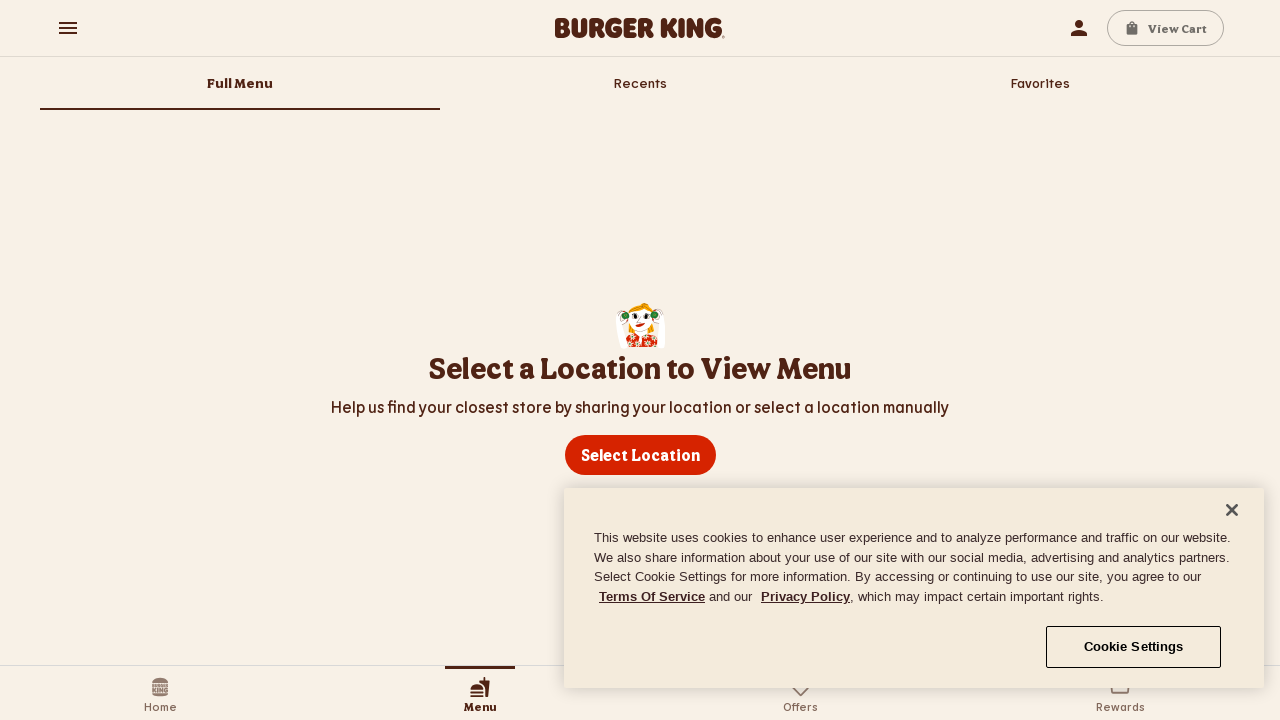

Collected 0 internal BK links from food categories
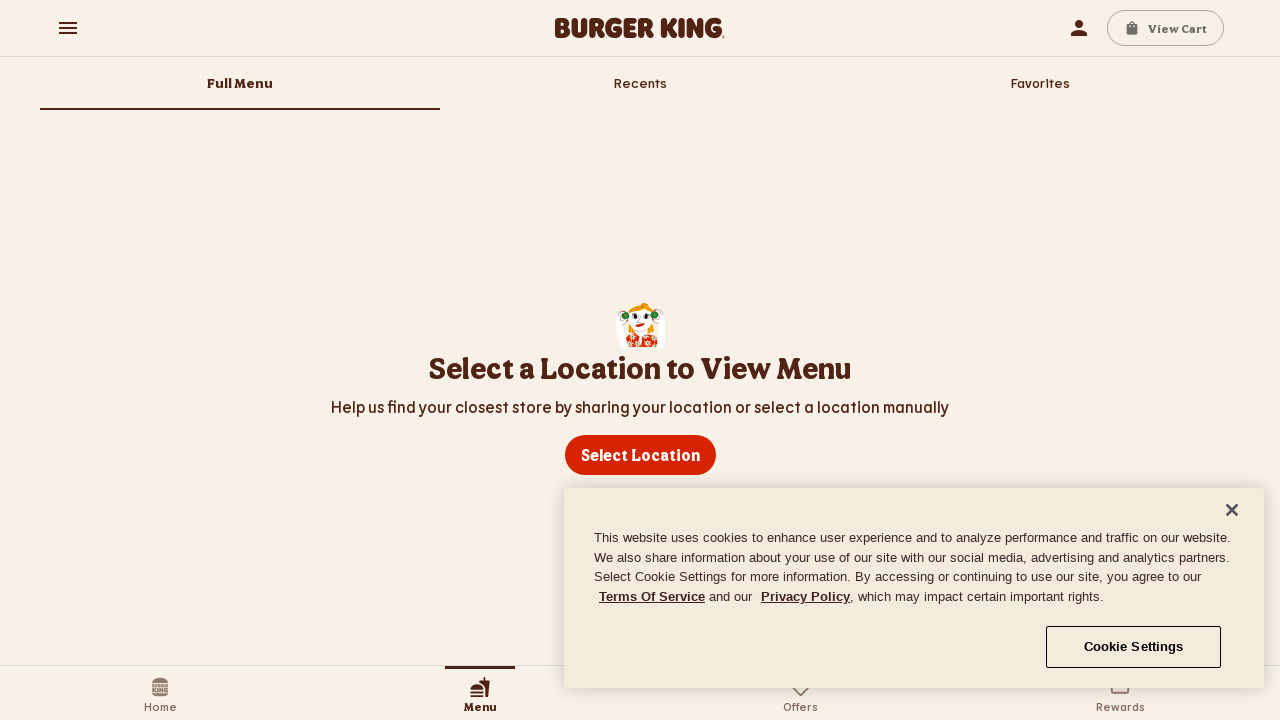

Removed duplicate links, now have 0 unique links to visit
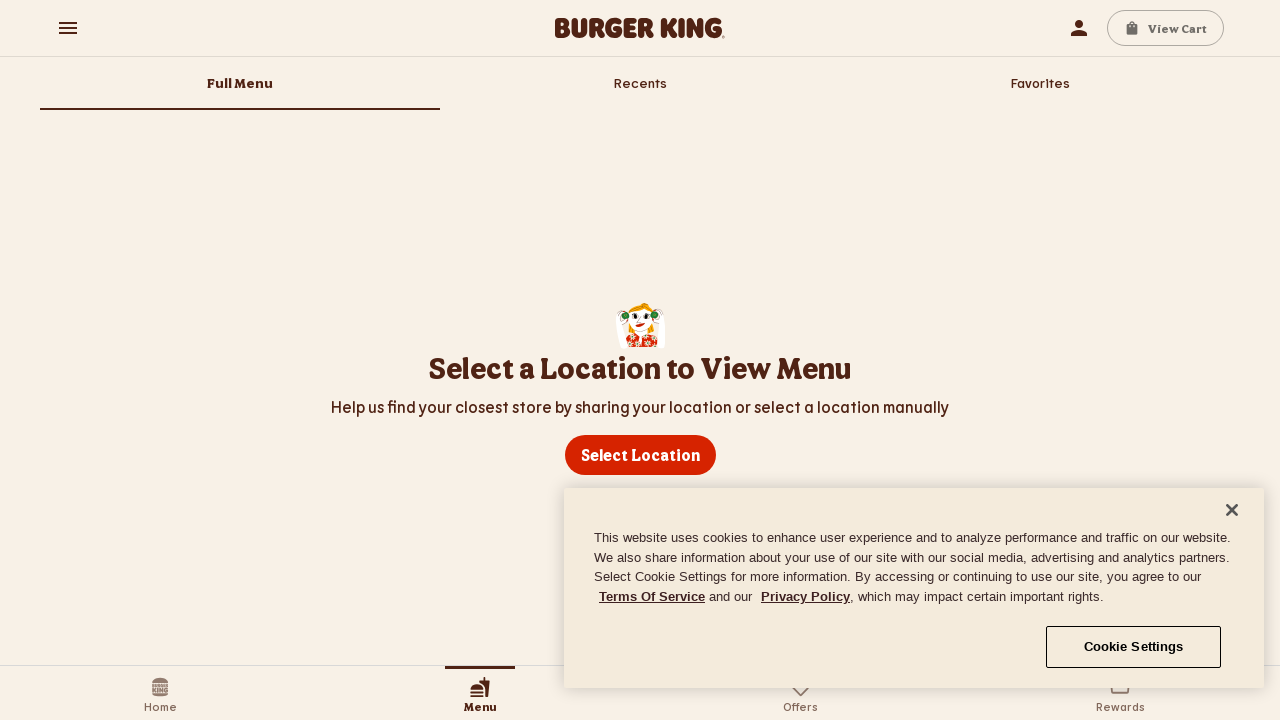

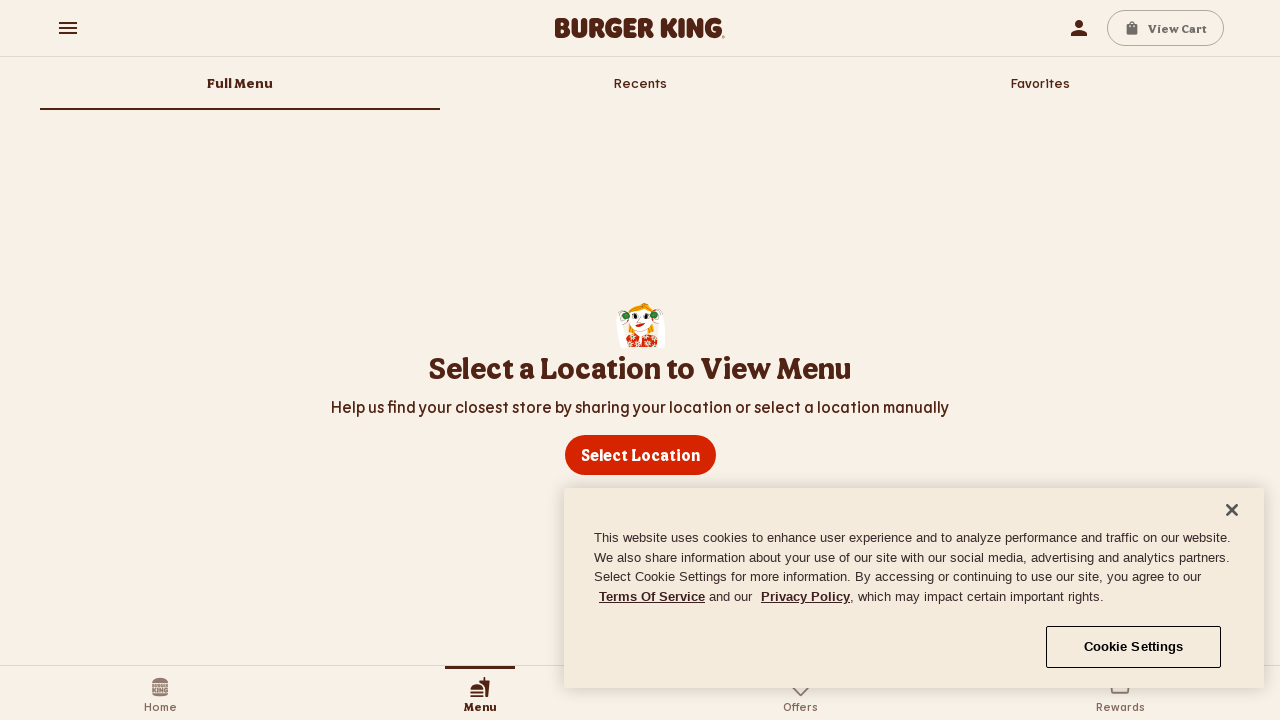